Tests an e-commerce checkout flow by searching for products, adding them to cart, applying a promo code, and verifying price calculations

Starting URL: https://rahulshettyacademy.com/seleniumPractise/

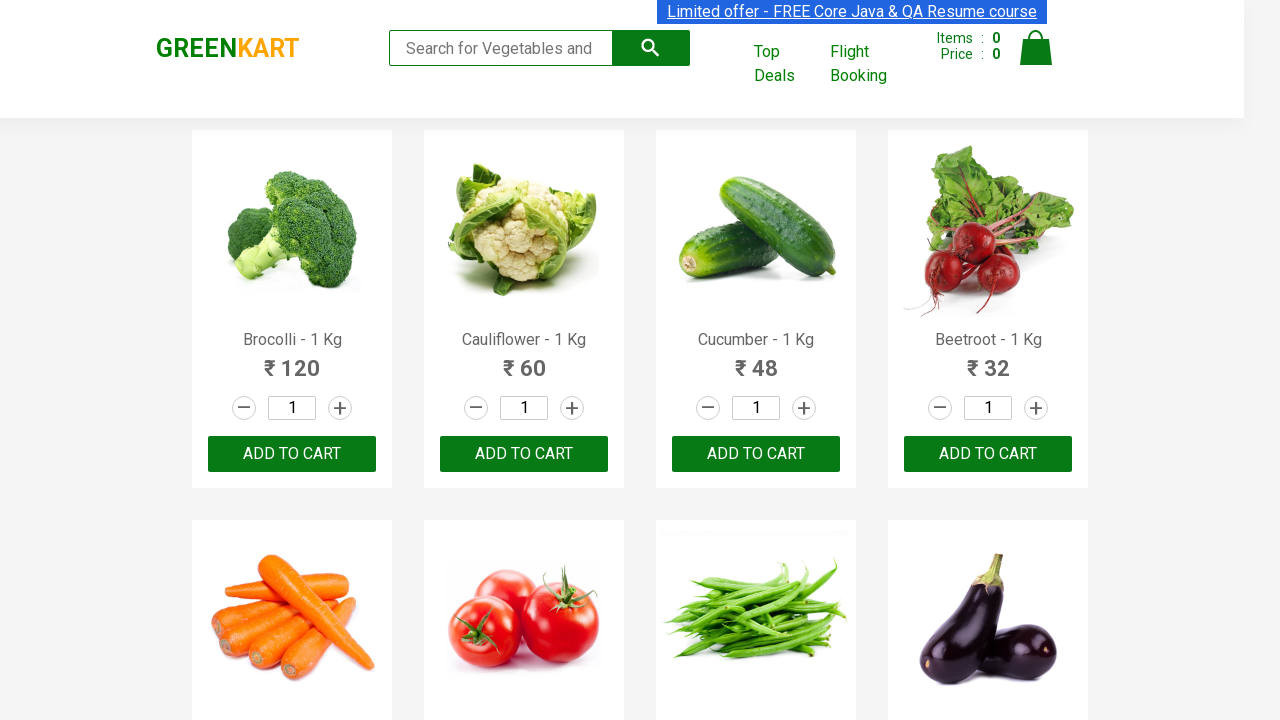

Filled search field with 'ber' on input.search-keyword
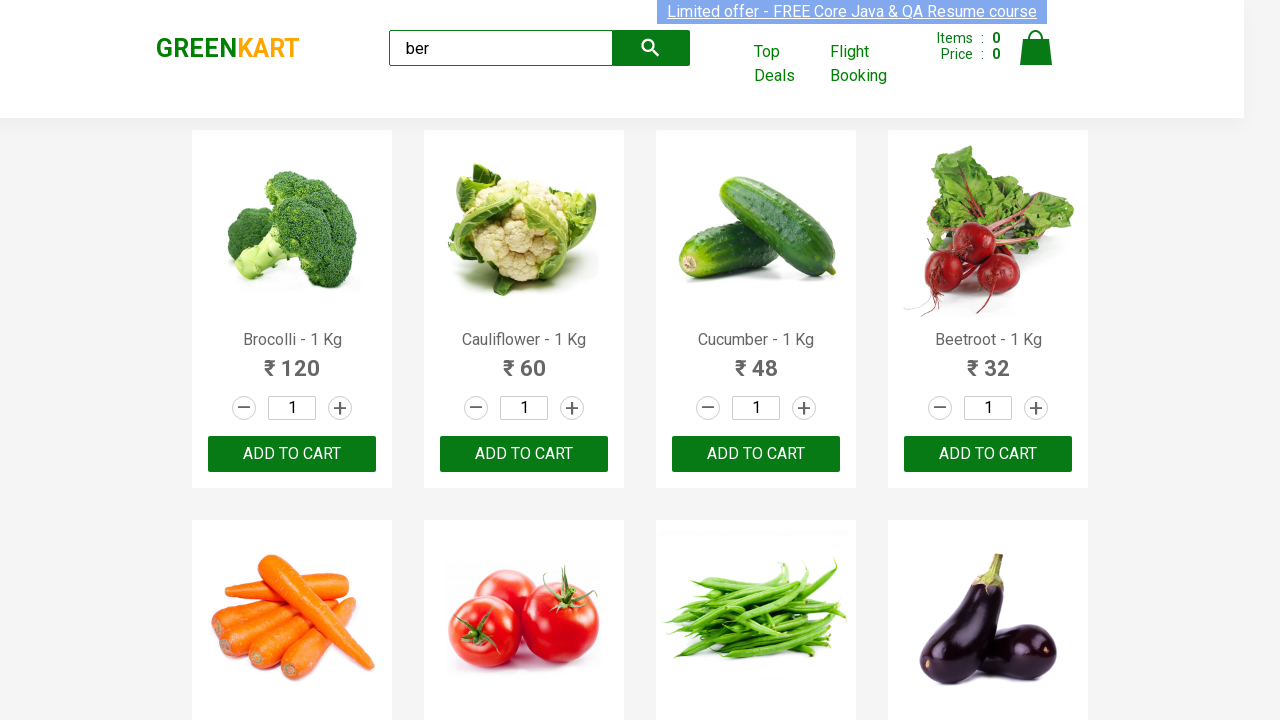

Waited 4 seconds for search results to load
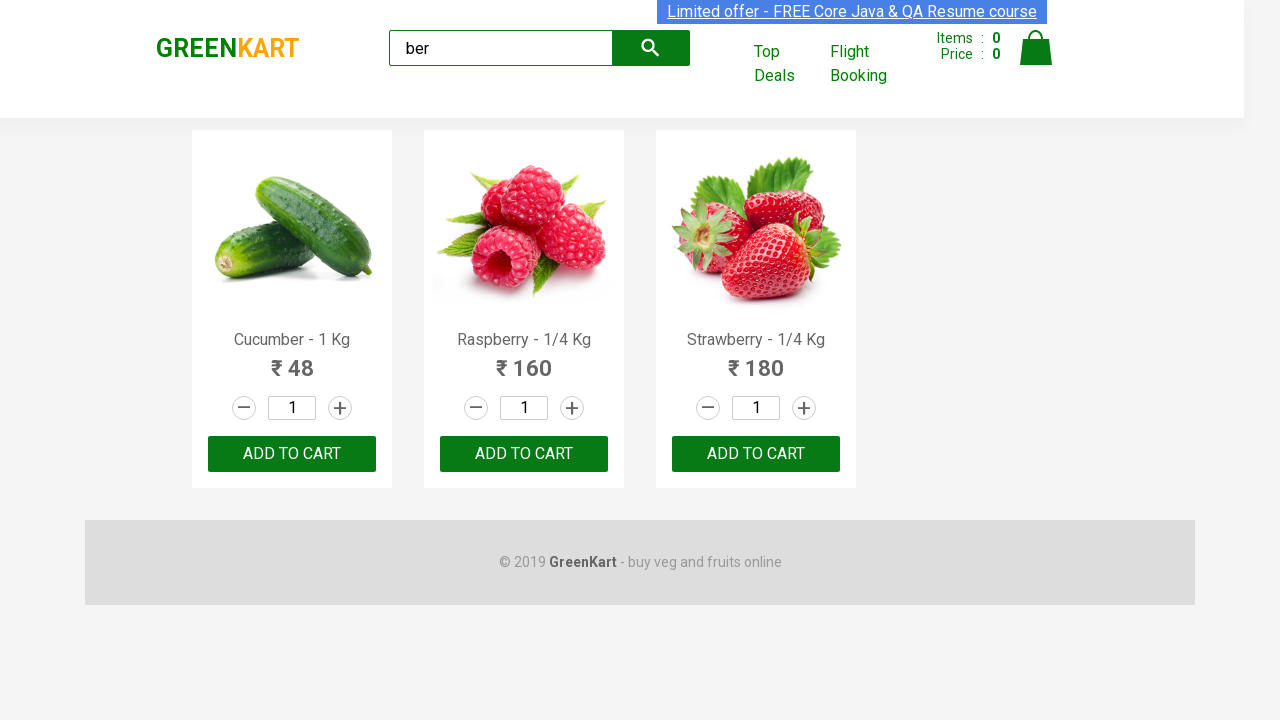

Retrieved all product elements
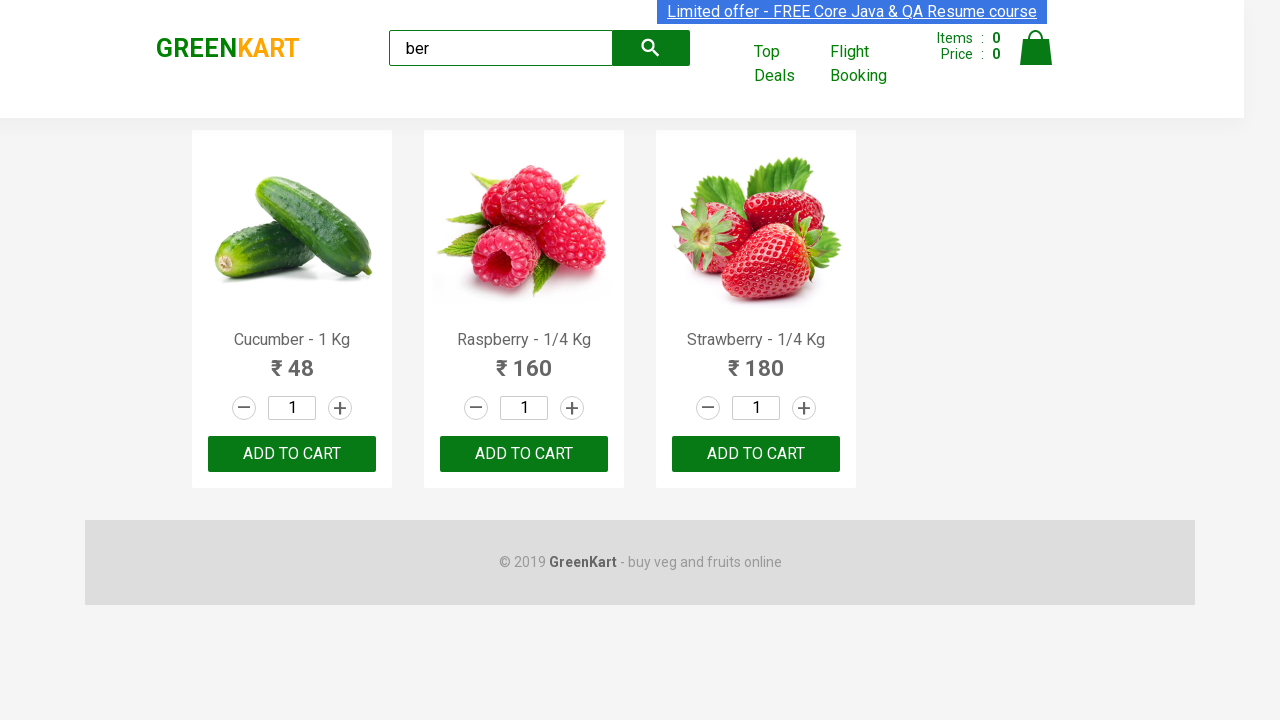

Verified 3 products are displayed
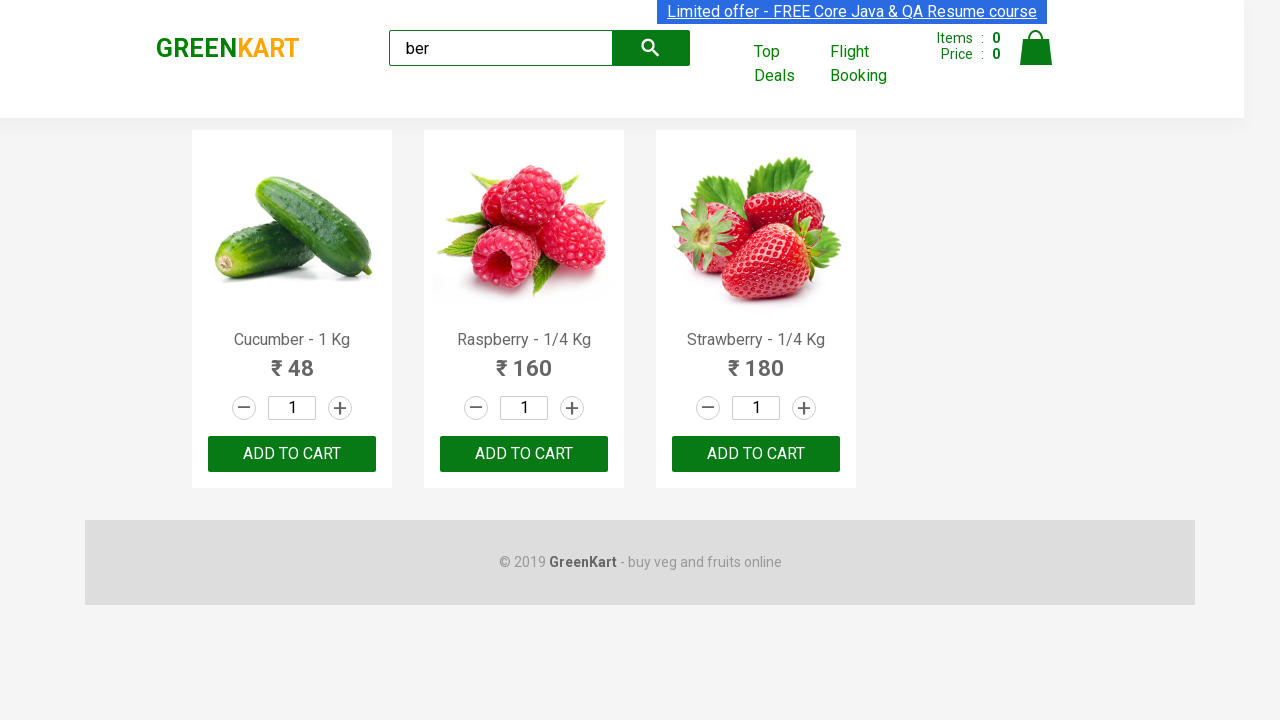

Clicked Add to Cart button at (292, 454) on xpath=//div[@class='product-action']/button >> nth=0
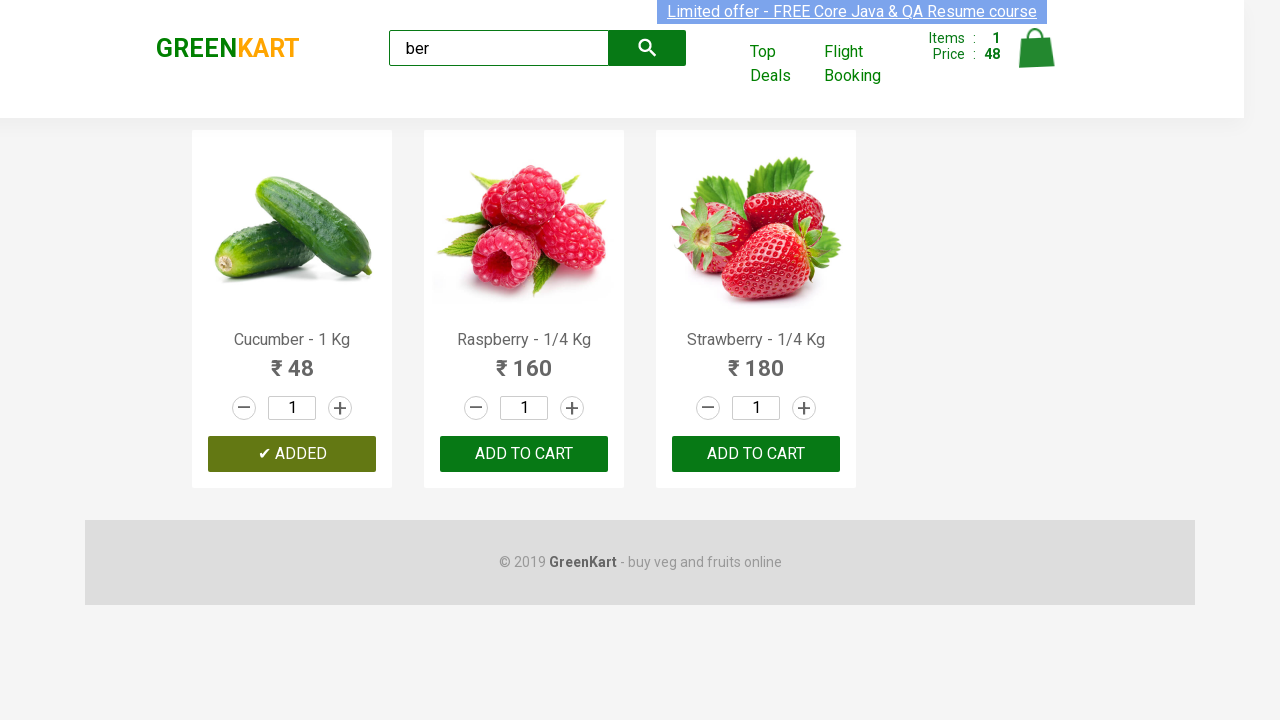

Clicked Add to Cart button at (524, 454) on xpath=//div[@class='product-action']/button >> nth=1
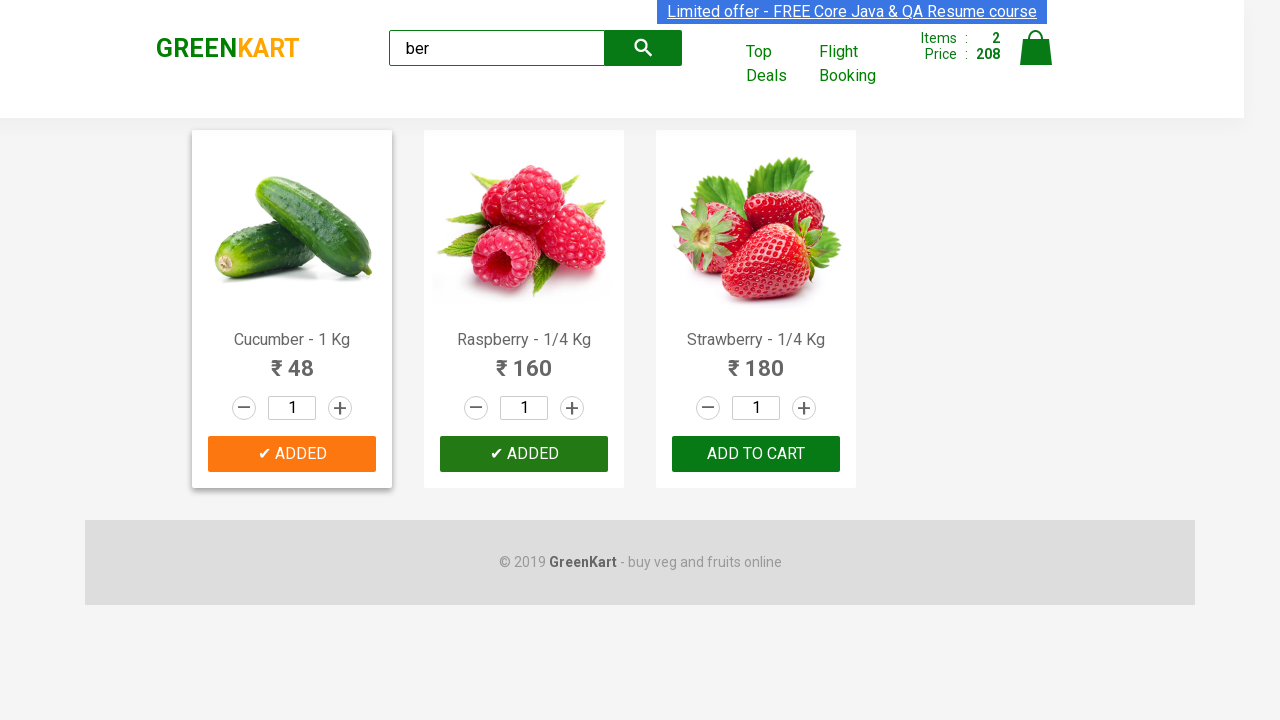

Clicked Add to Cart button at (756, 454) on xpath=//div[@class='product-action']/button >> nth=2
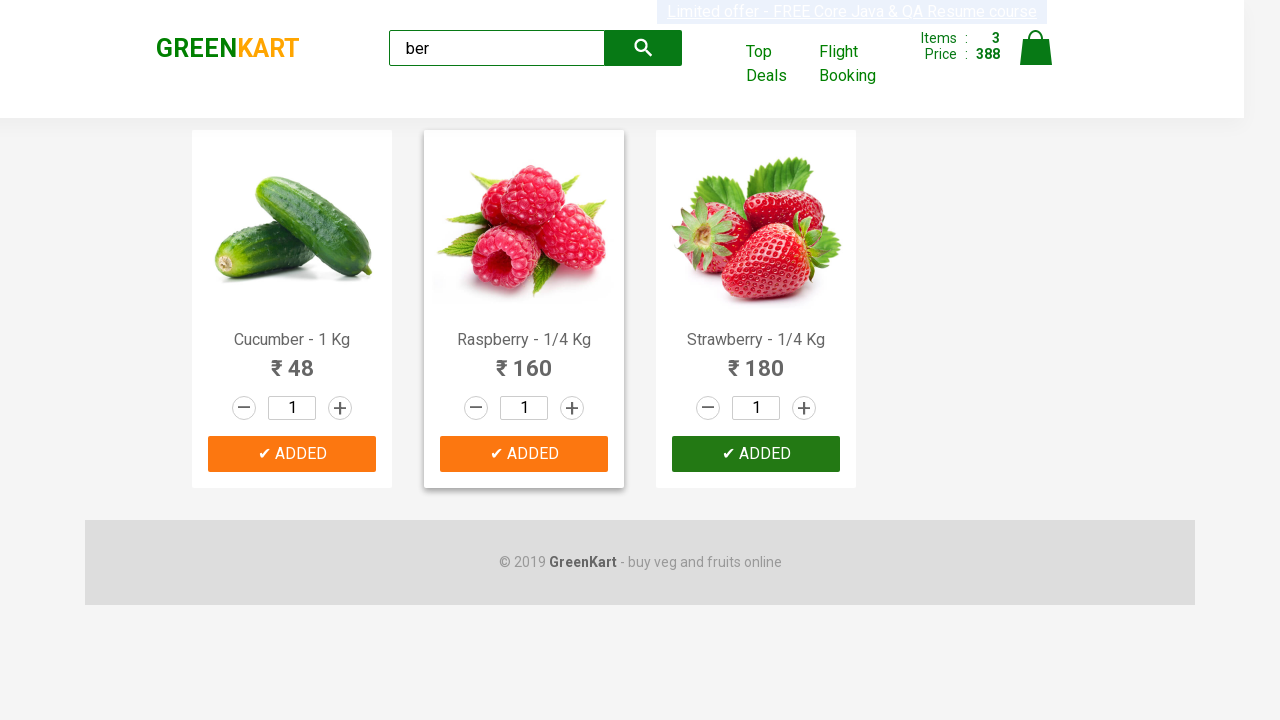

Clicked cart icon at (1036, 48) on img[alt='Cart']
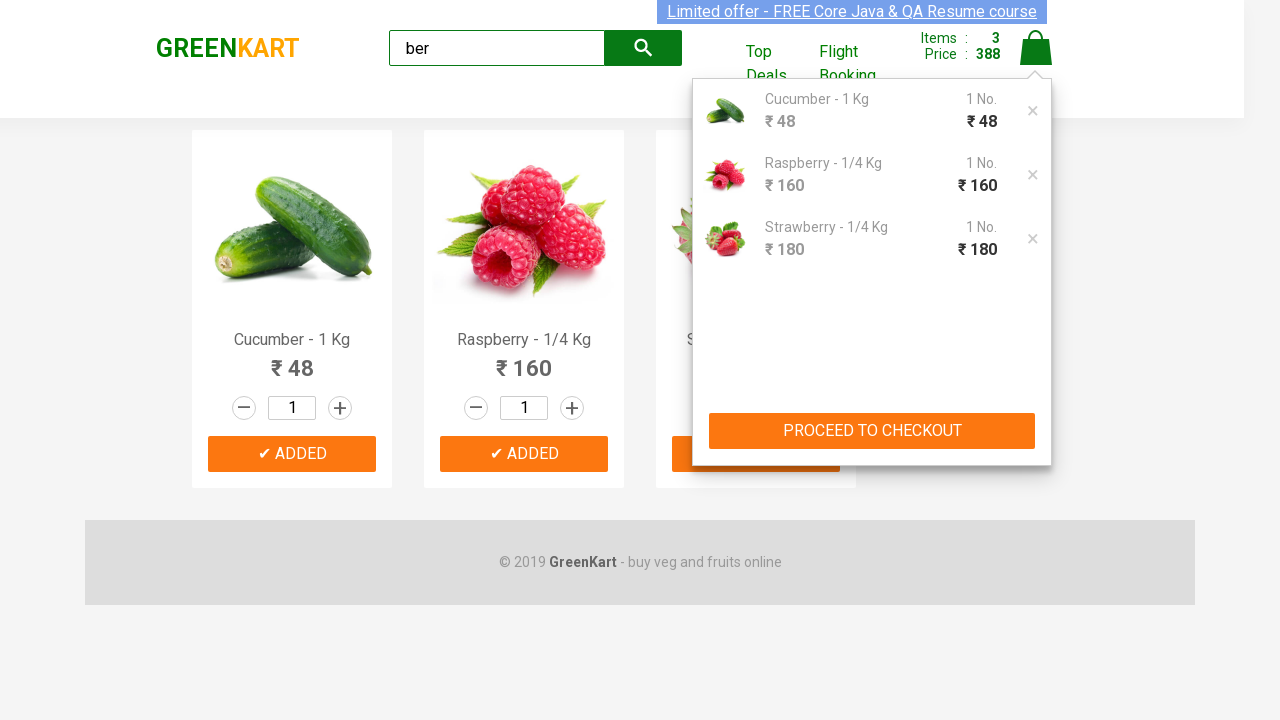

Clicked PROCEED TO CHECKOUT button at (872, 431) on xpath=//button[contains(text(),'PROCEED TO CHECKOUT')]
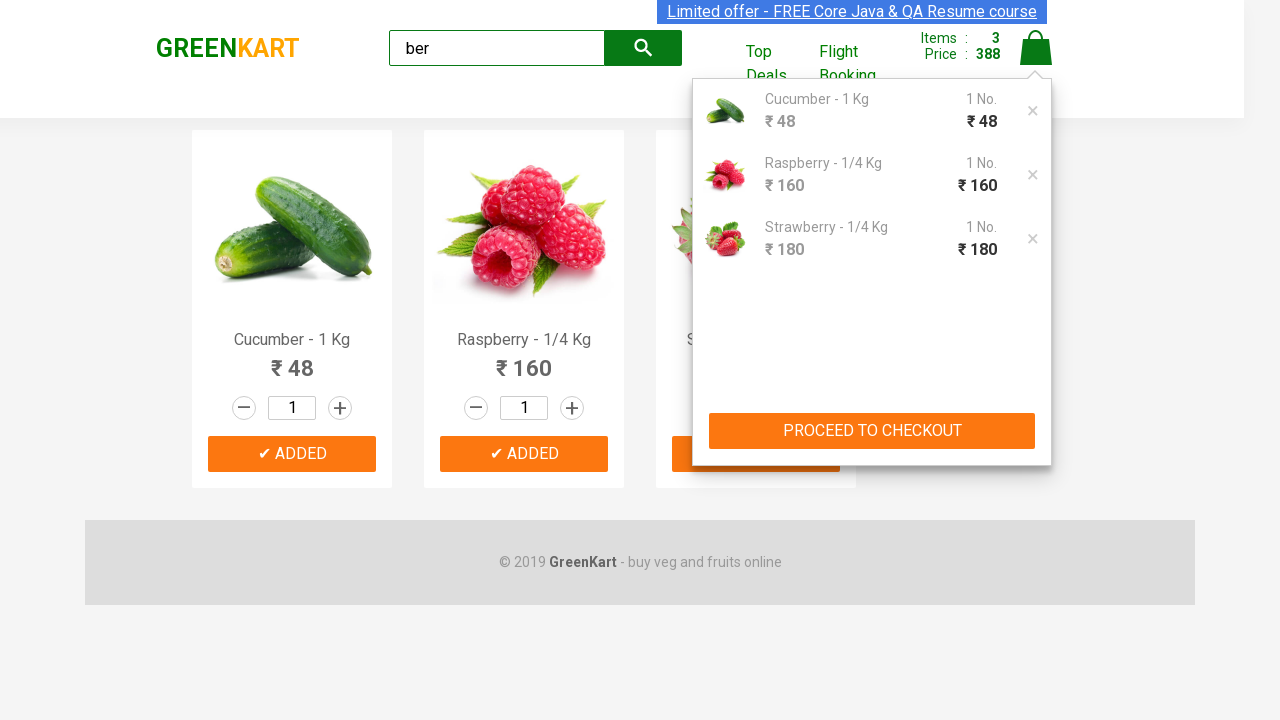

Checkout page loaded with promo code field visible
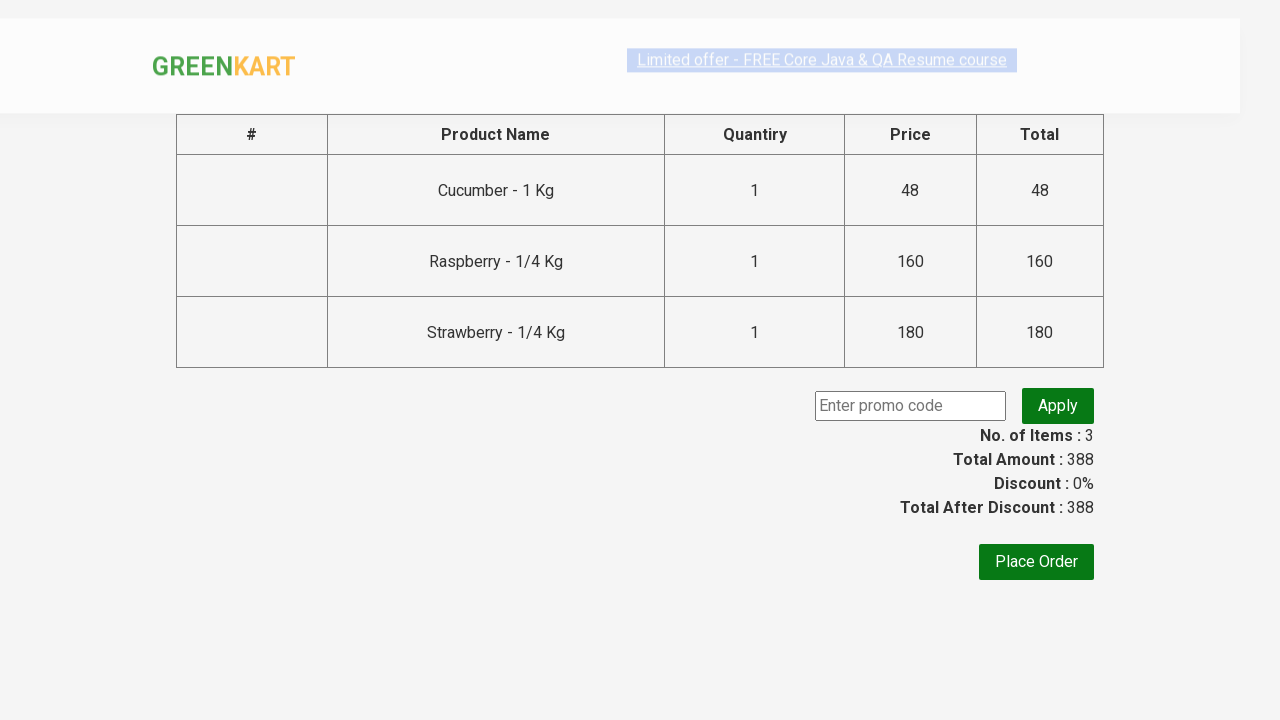

Retrieved original discount amount: 388
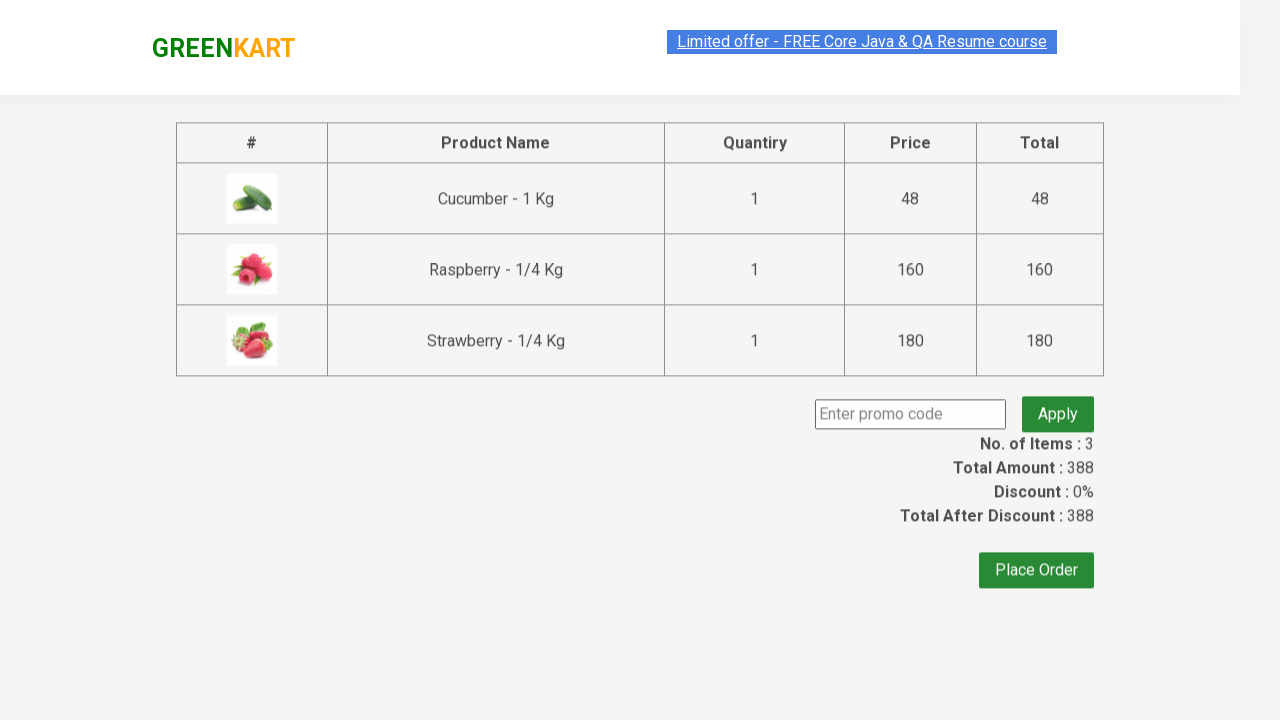

Filled promo code field with 'rahulshettyacademy' on input.promoCode
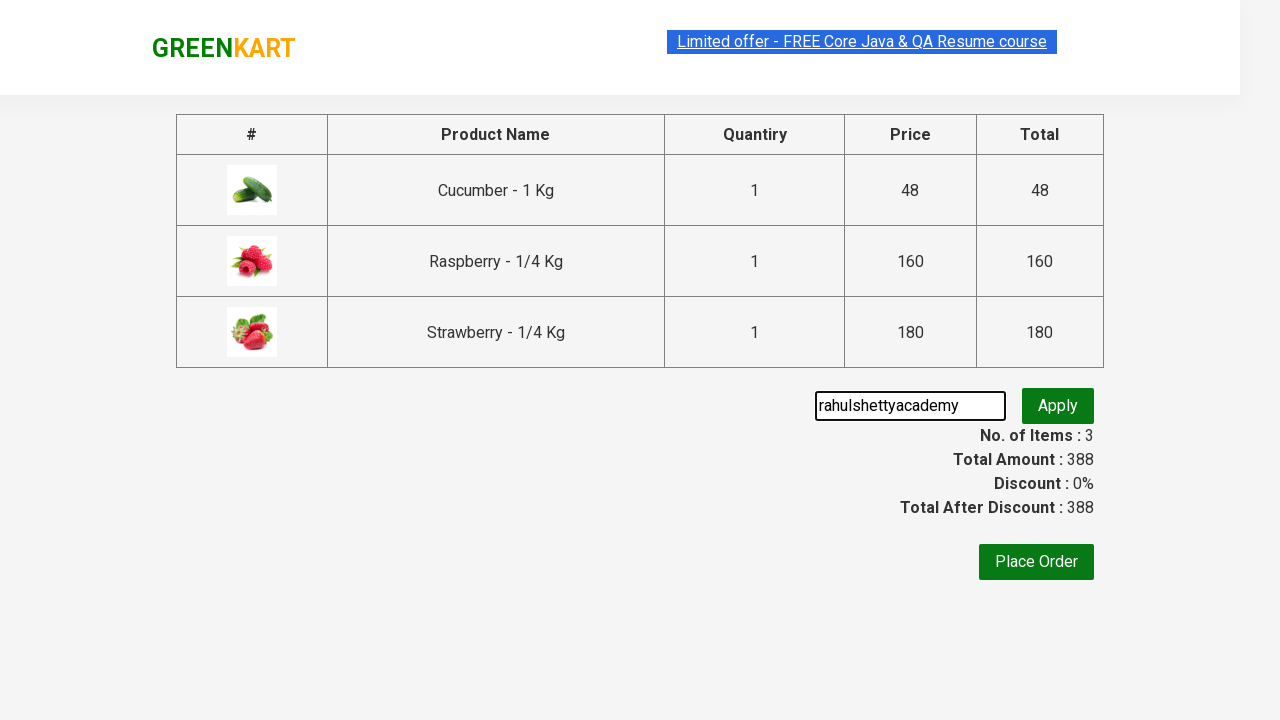

Clicked Apply button to apply promo code at (1058, 406) on button.promoBtn
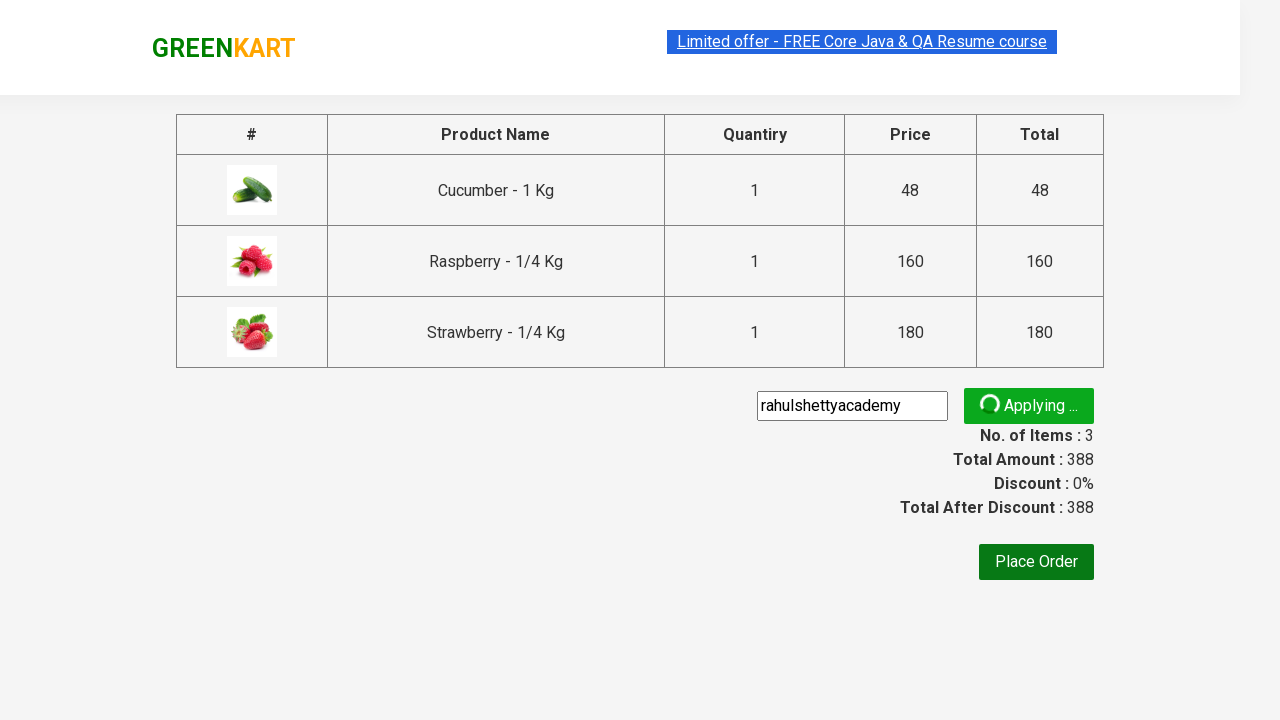

Promo code application confirmed - promo info visible
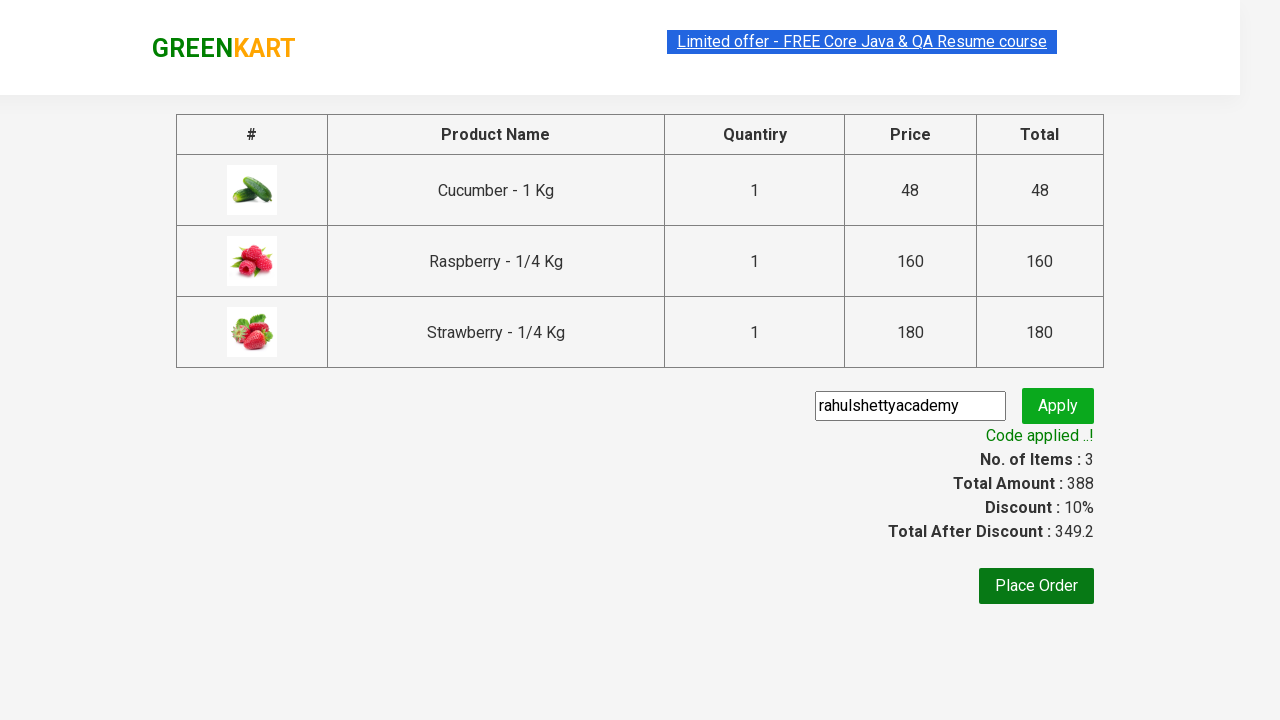

Retrieved new discount amount after promo: 349.2
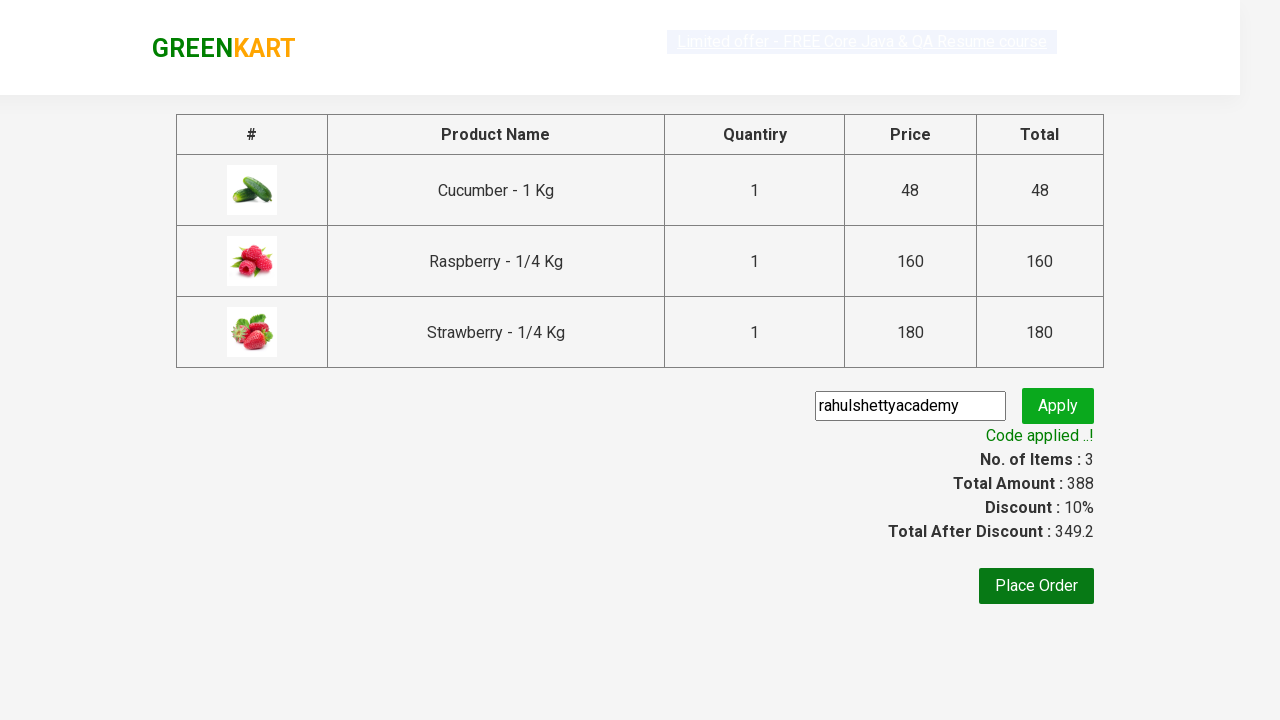

Verified discount was applied: 388 > 349.2
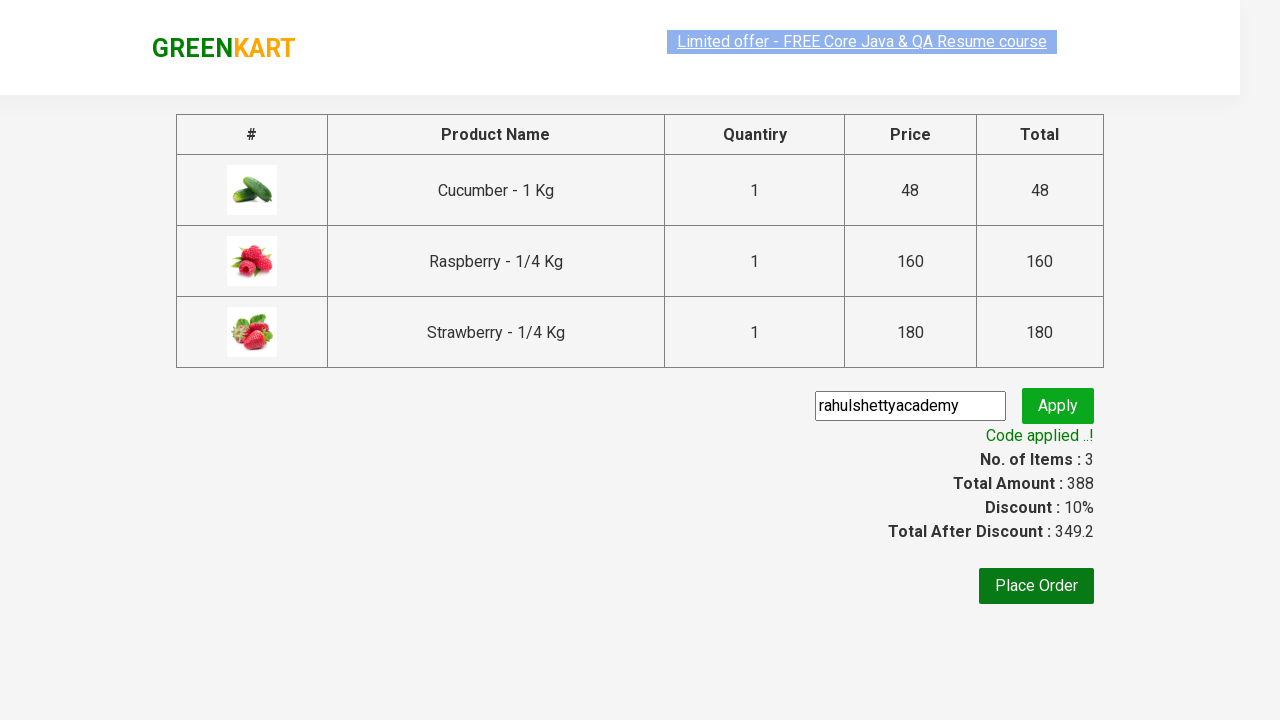

Retrieved all individual product amounts
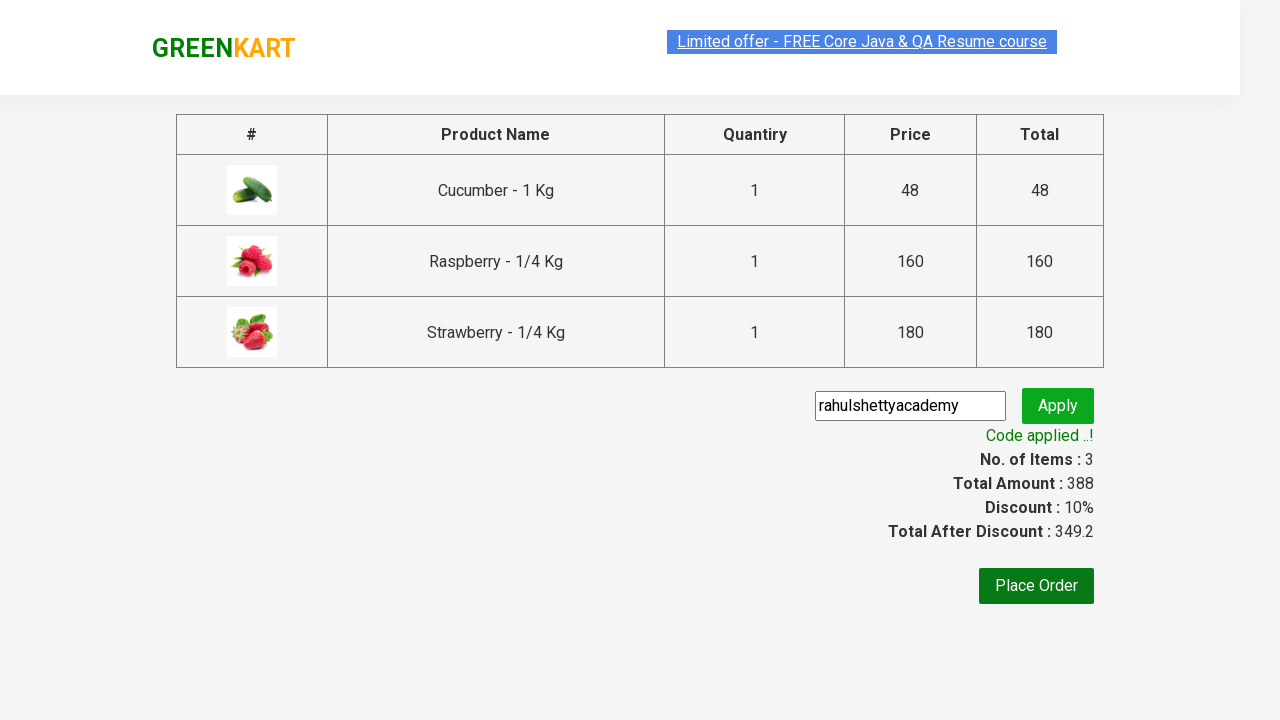

Calculated sum of amounts: 388, Total amount: 388 
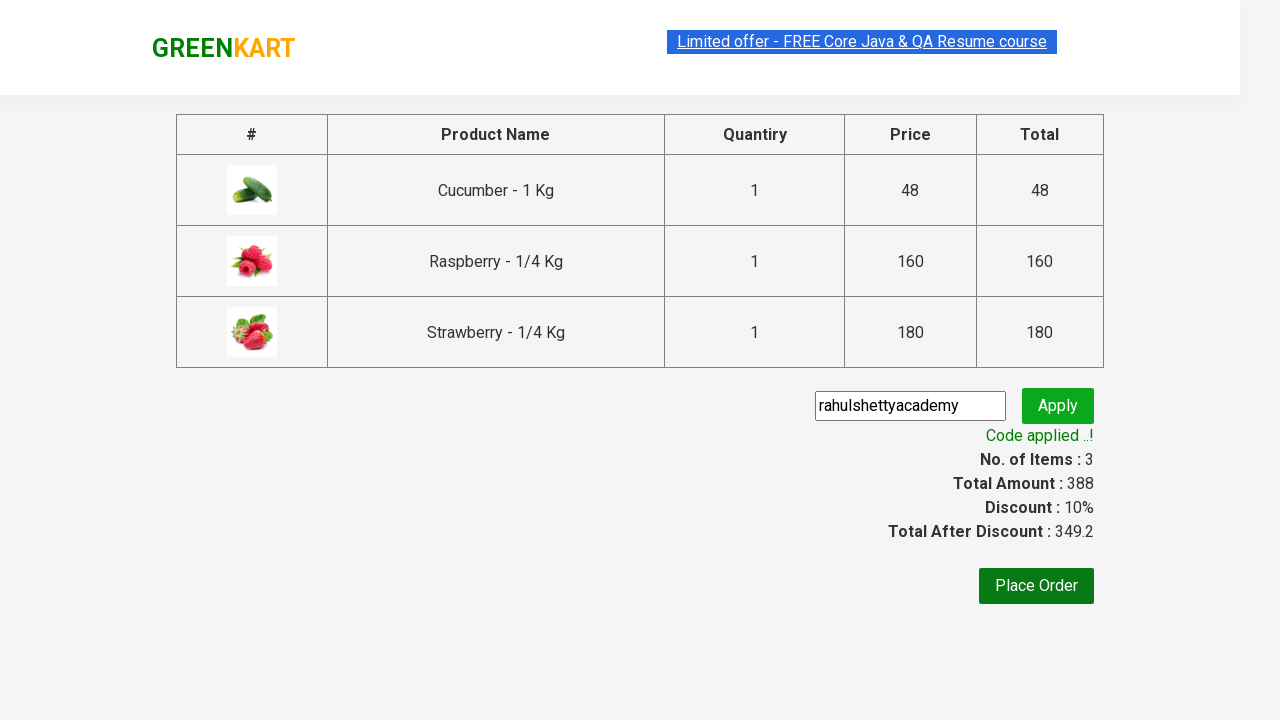

Verified sum of individual amounts matches total: 388 == 388 
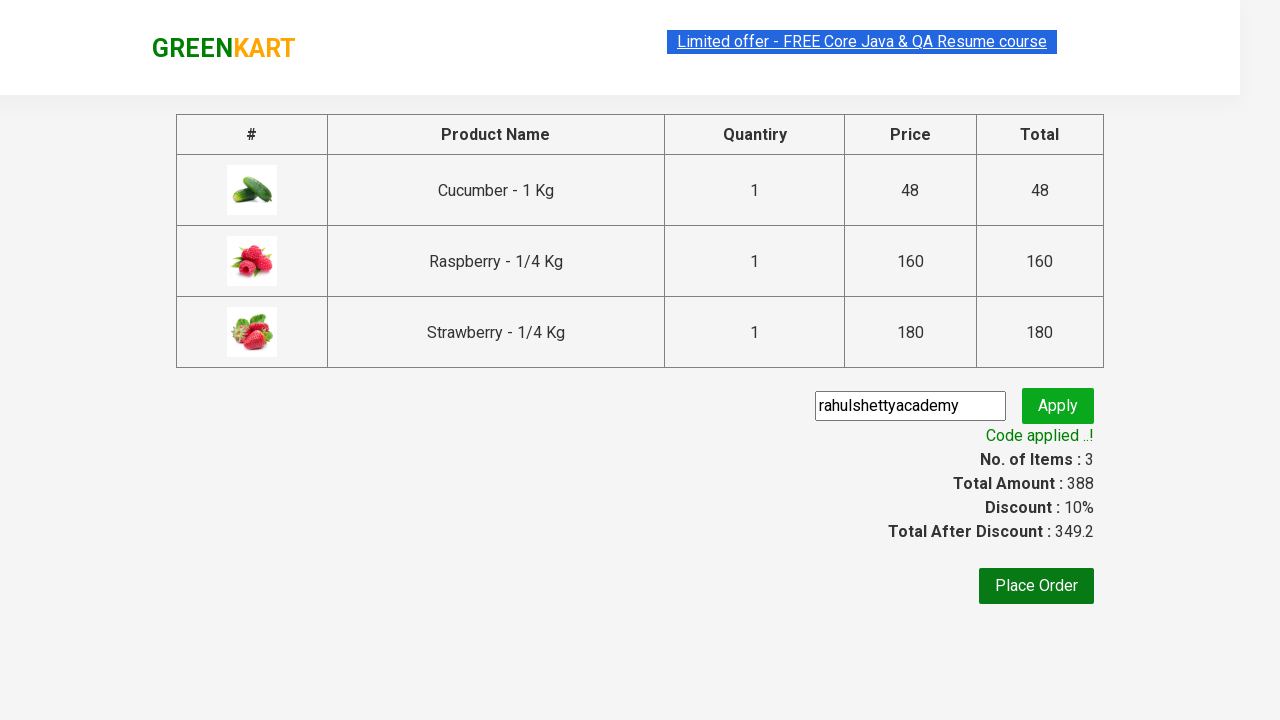

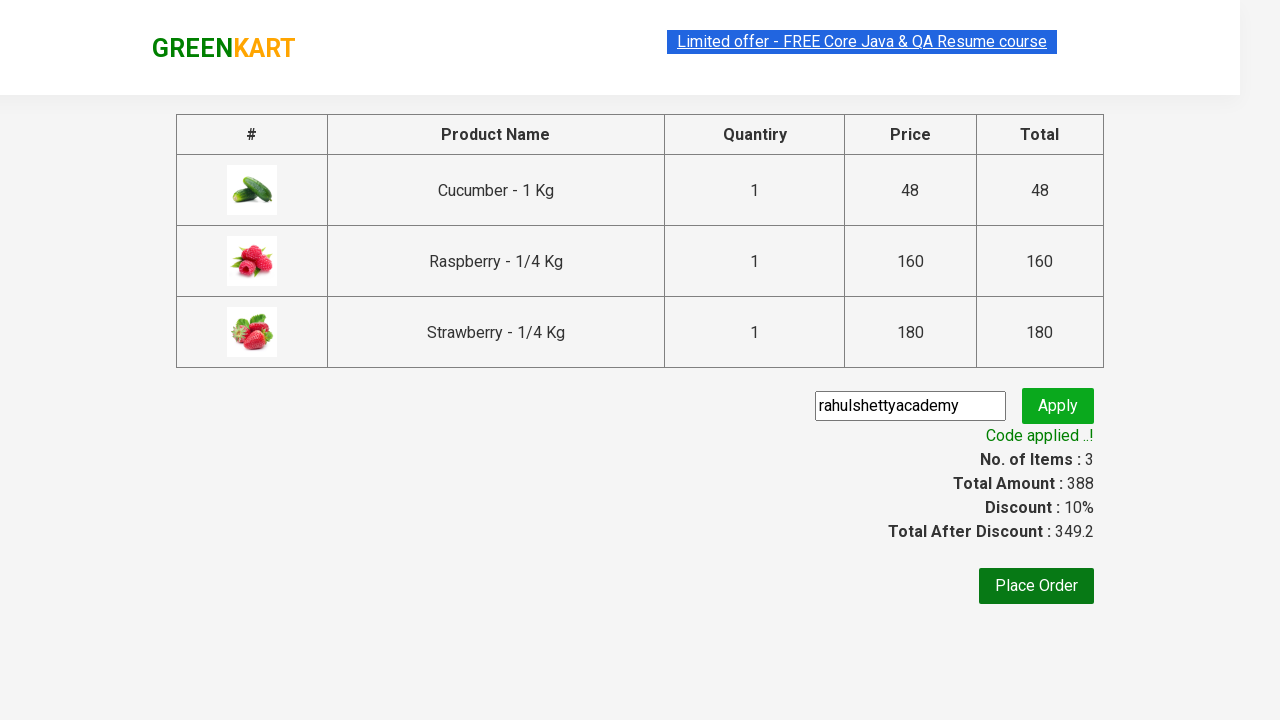